Tests AJIO e-commerce site by searching for bags, applying filters for Men and Fashion Bags categories, and verifying the product listings are displayed

Starting URL: https://www.ajio.com/

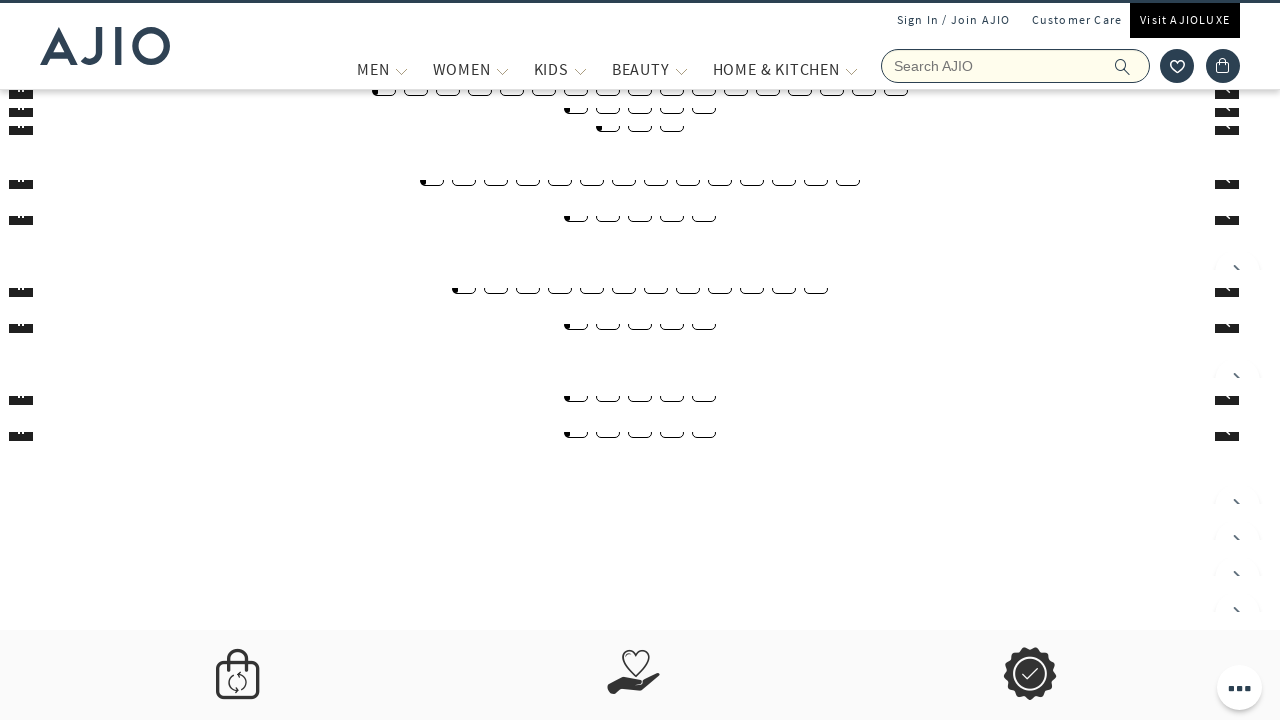

Filled search field with 'bags' on input[name='searchVal']
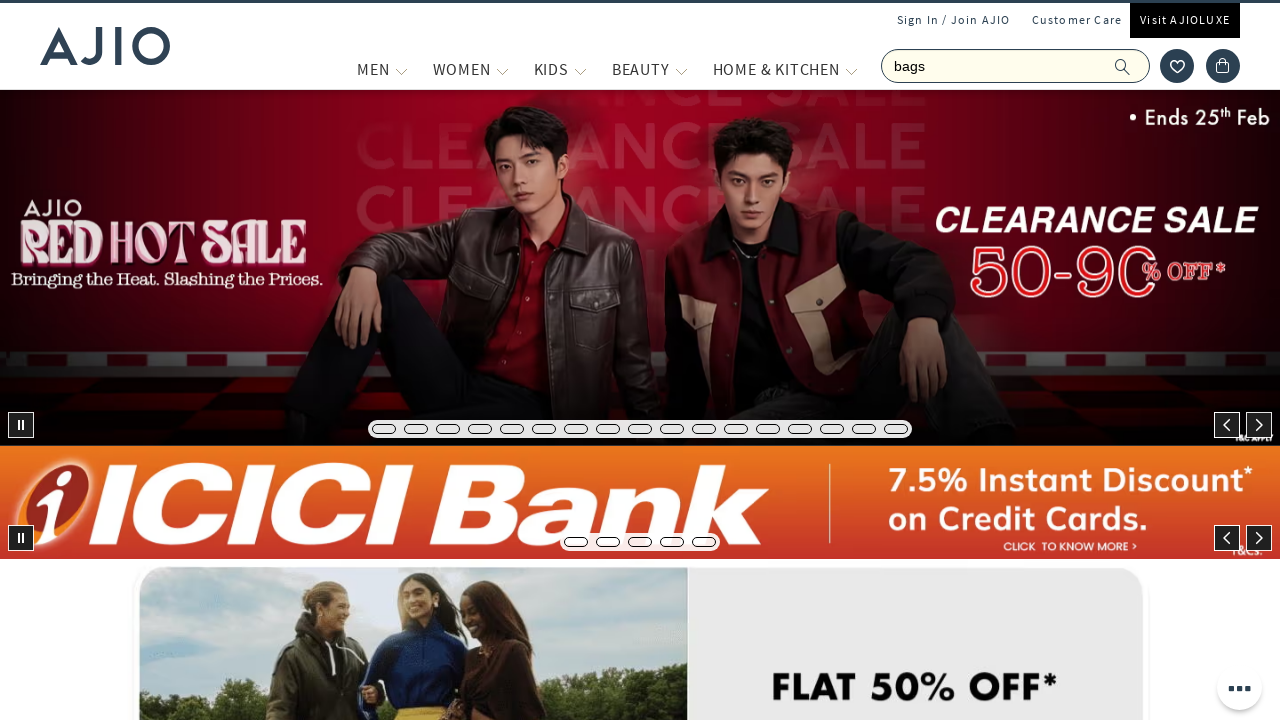

Clicked search button to search for bags at (1123, 66) on span.ic-search
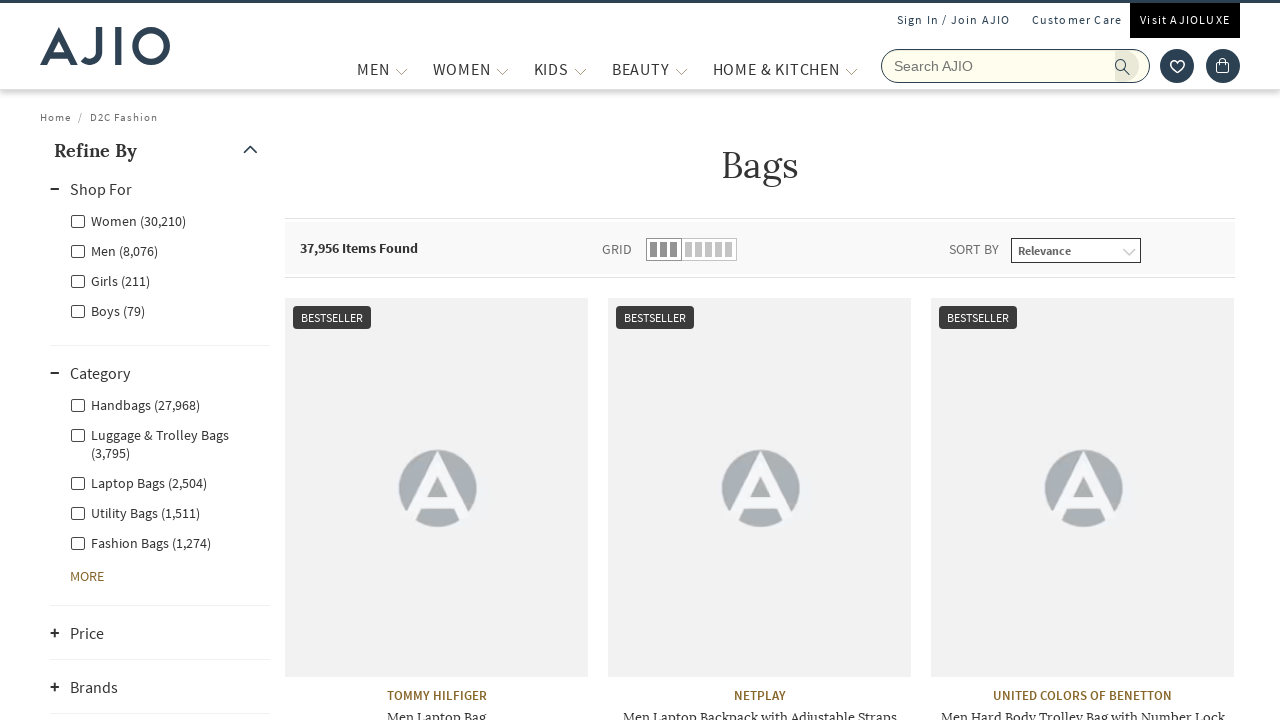

Search results page loaded with filter options
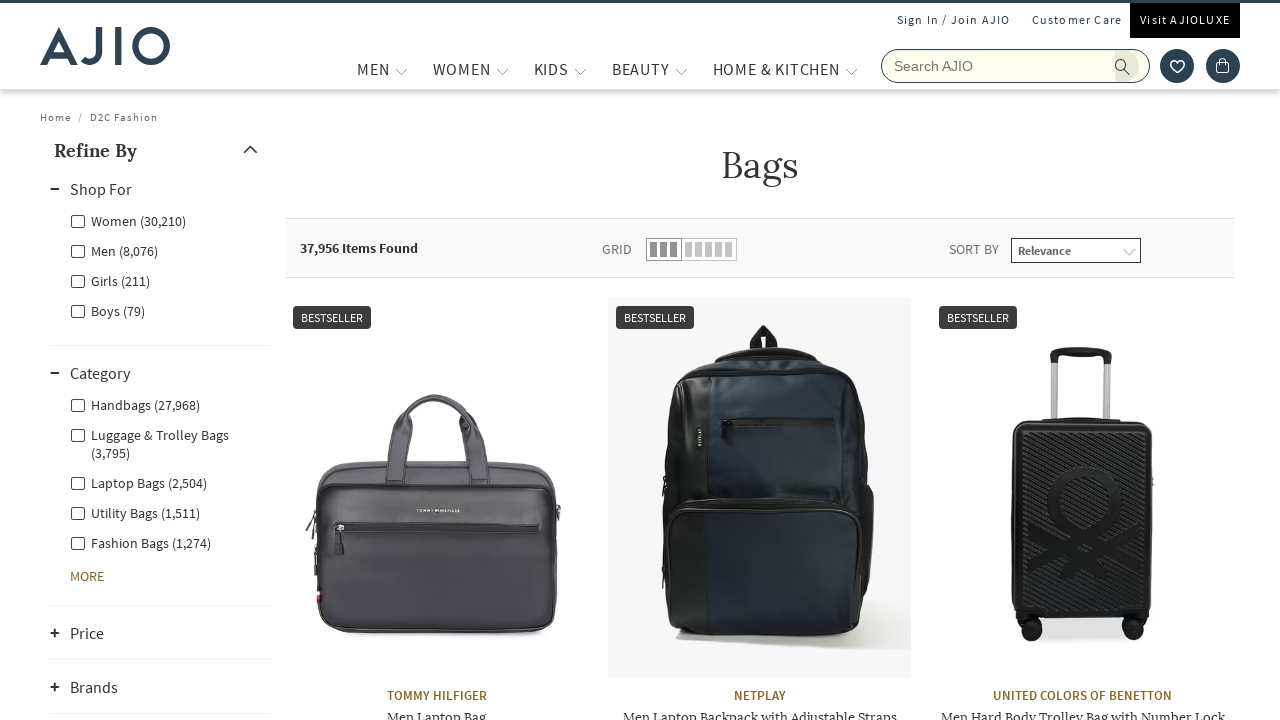

Clicked 'Men' gender filter option at (160, 250) on div.facet-body >> li >> nth=1
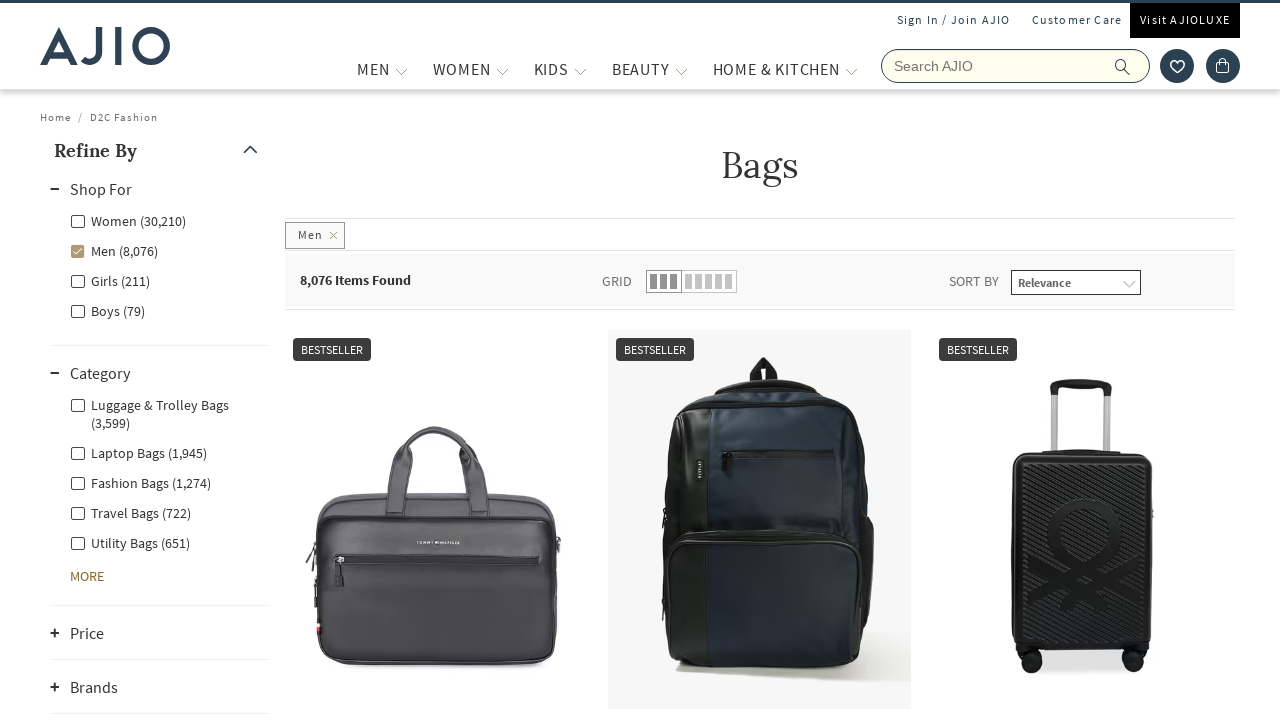

Waited for Men filter to apply to results
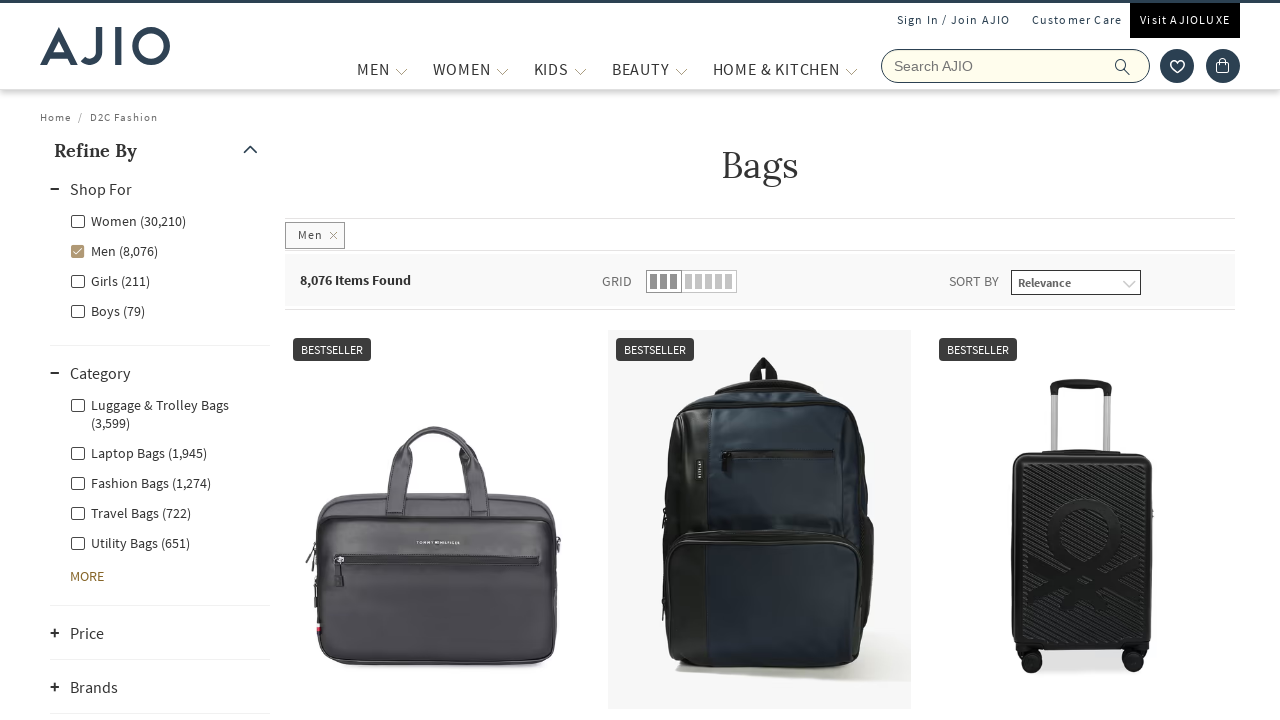

Clicked 'Fashion Bags' category filter at (140, 482) on label:has-text('Fashion Bags')
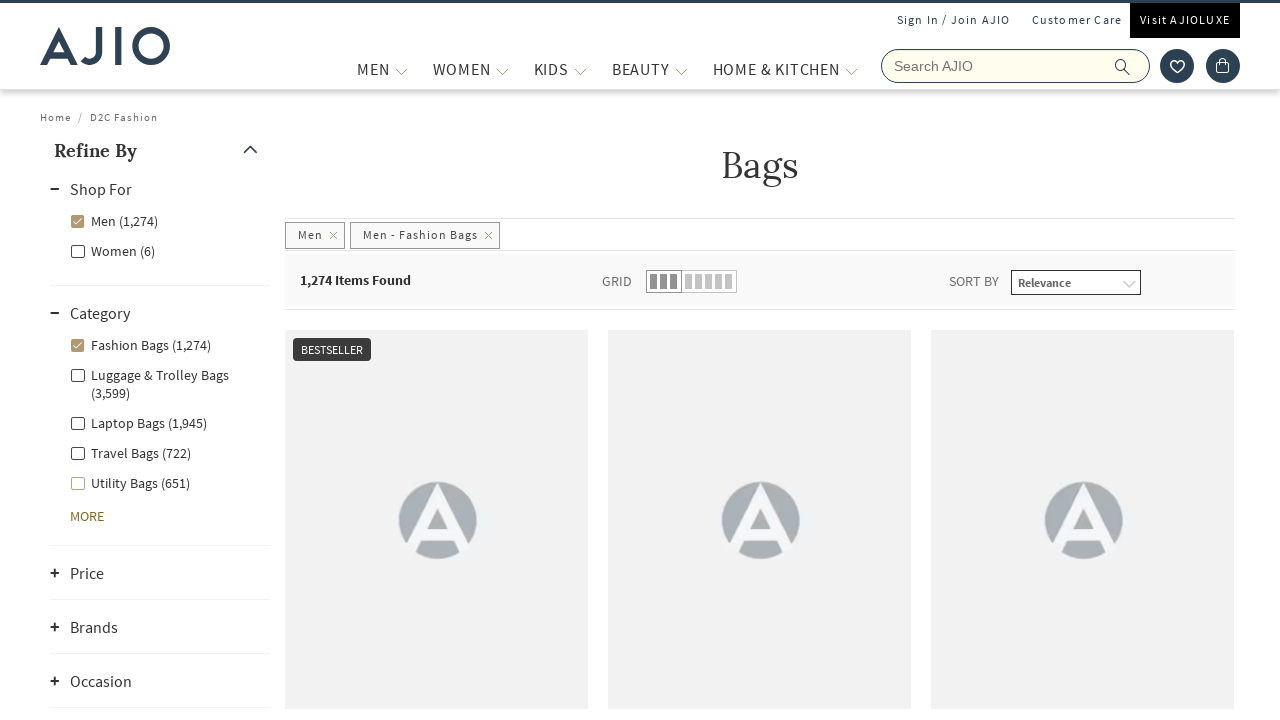

Product listing loaded with brand information displayed
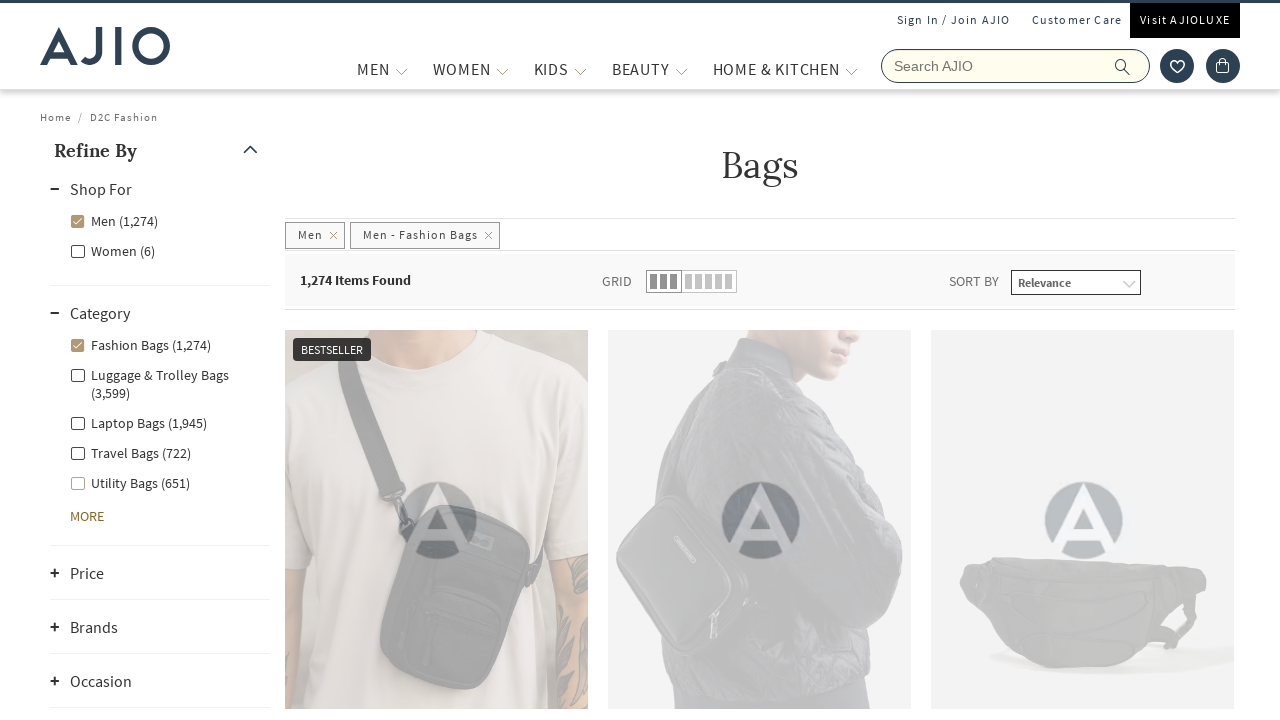

Verified item count is displayed on product listing page
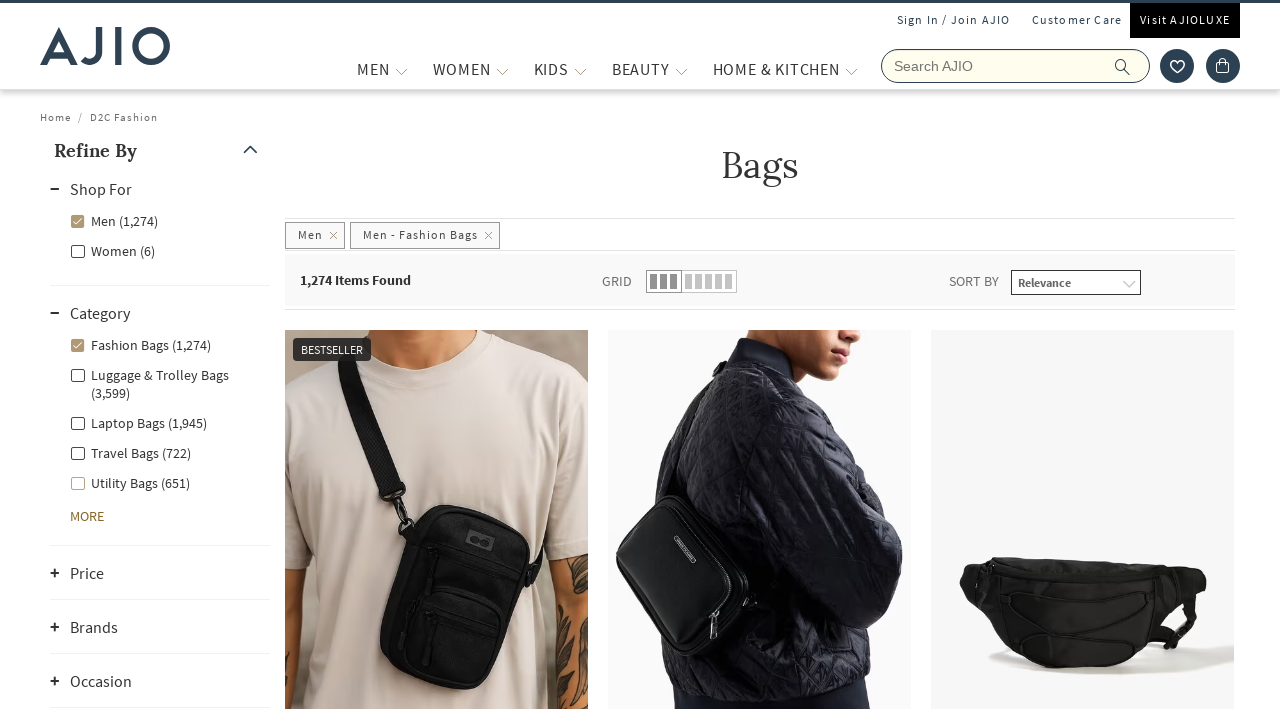

Verified product brands are displayed in search results
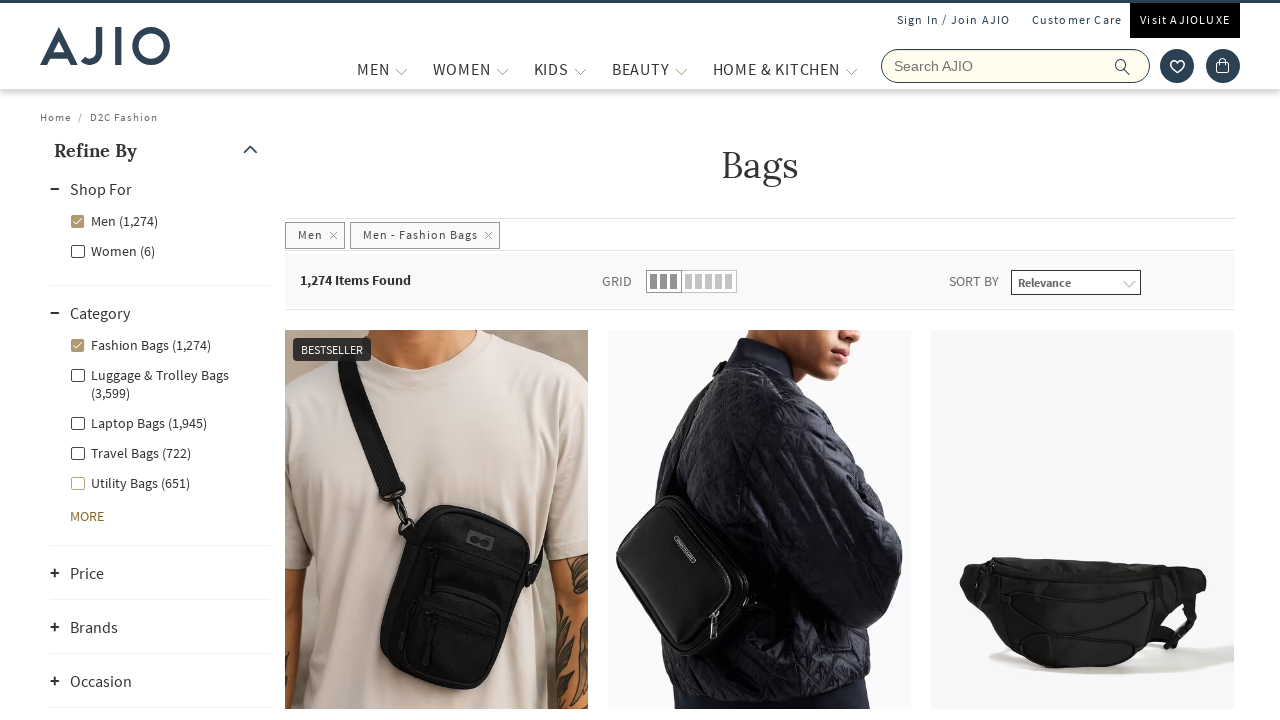

Verified product names are displayed in search results
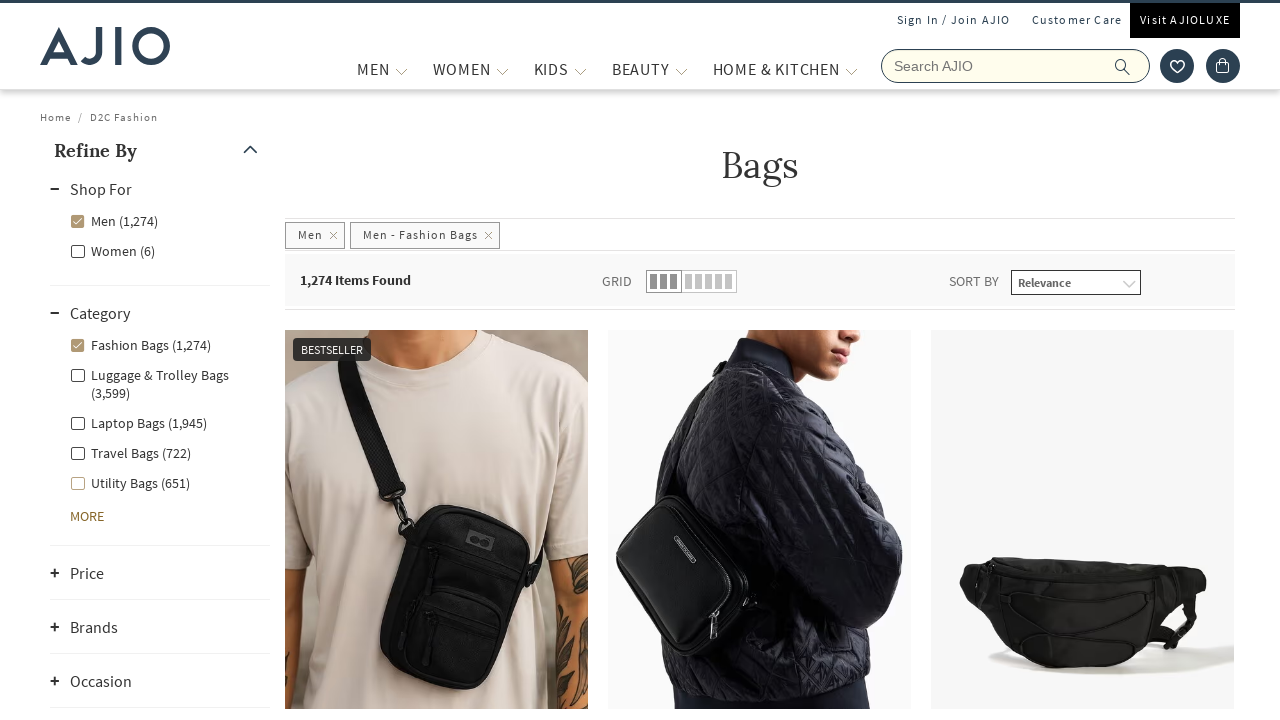

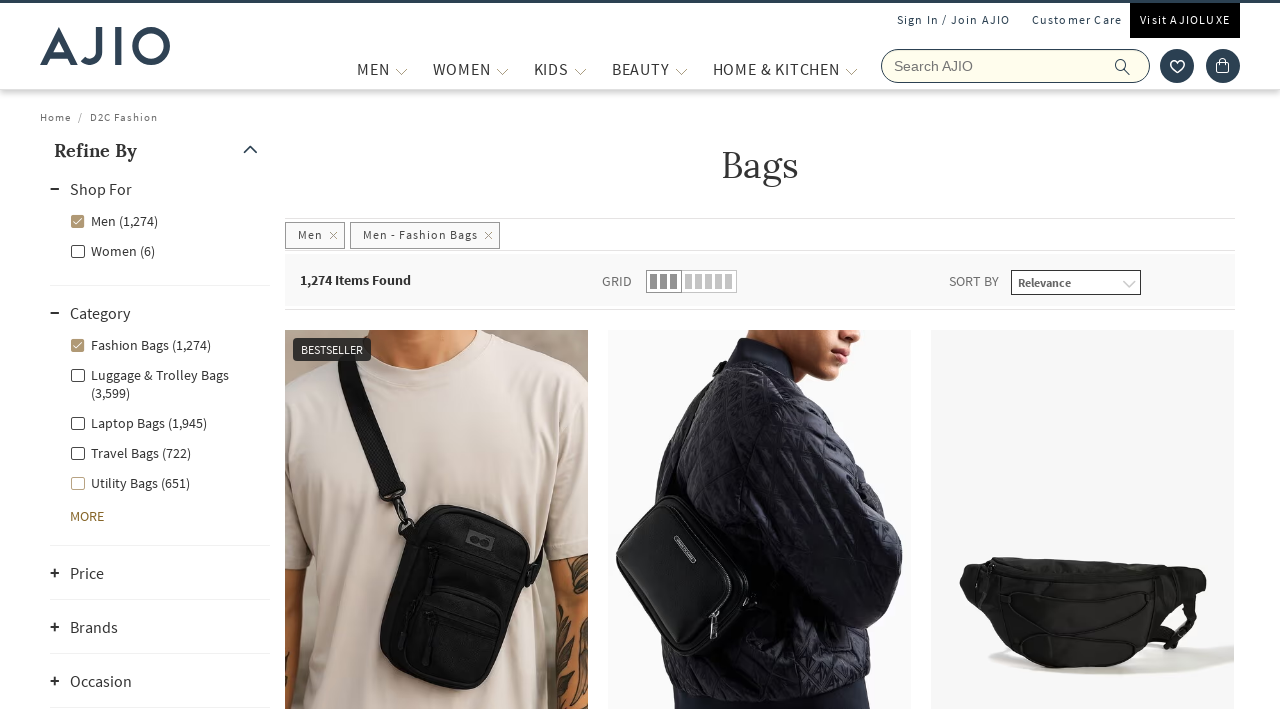